Tests the Automation Exercise website by verifying the page contains links, clicking on the Products link, and verifying the special offer element is displayed

Starting URL: https://www.automationexercise.com

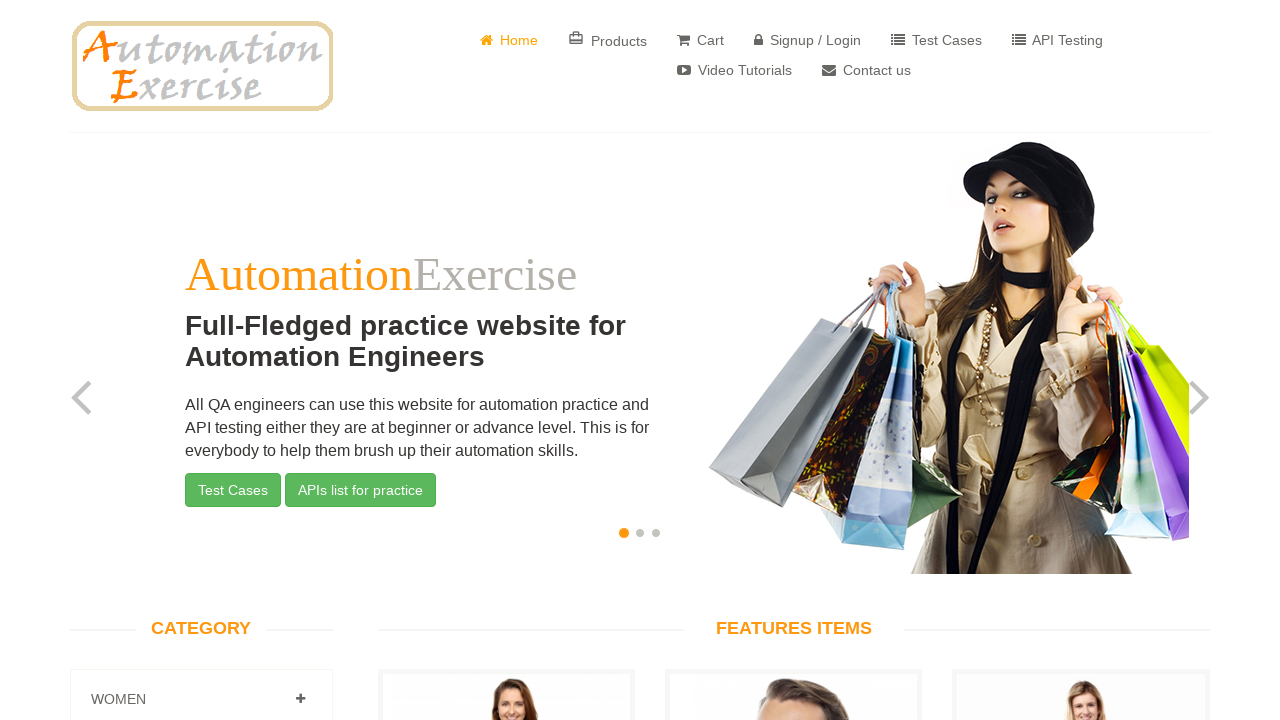

Waited for links to load on Automation Exercise homepage
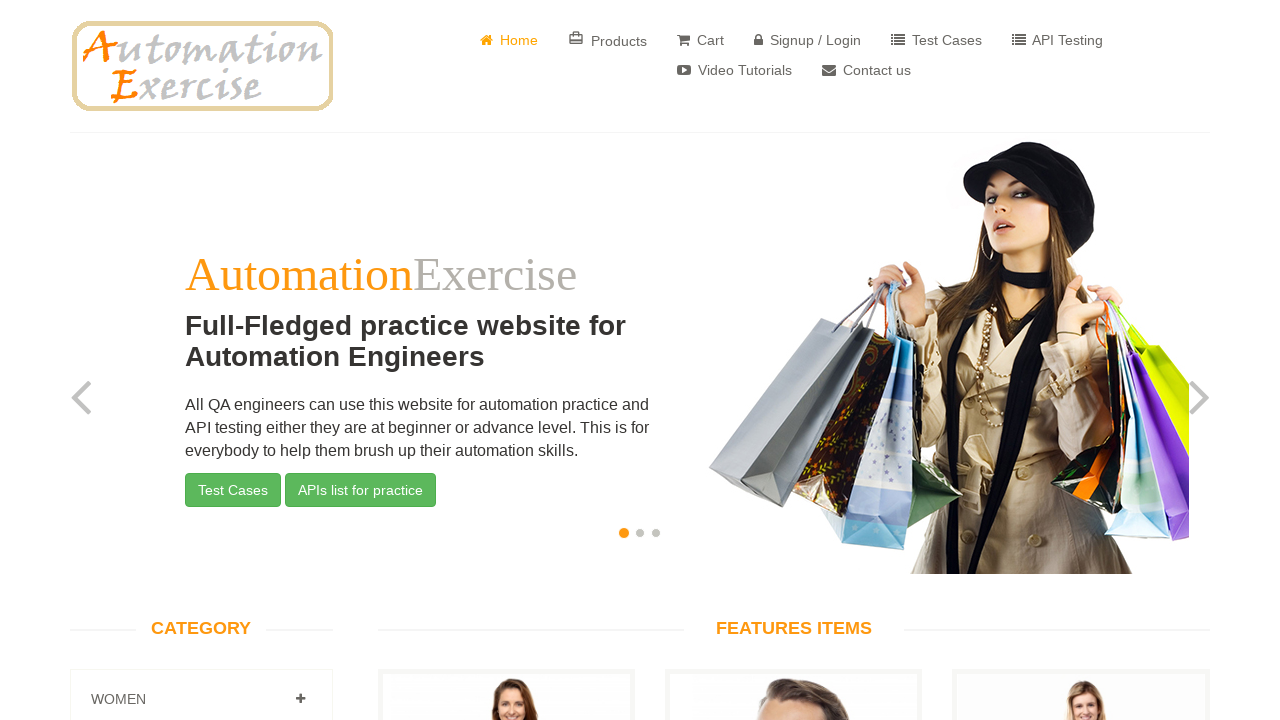

Clicked on Products link at (608, 40) on a:has-text('Products')
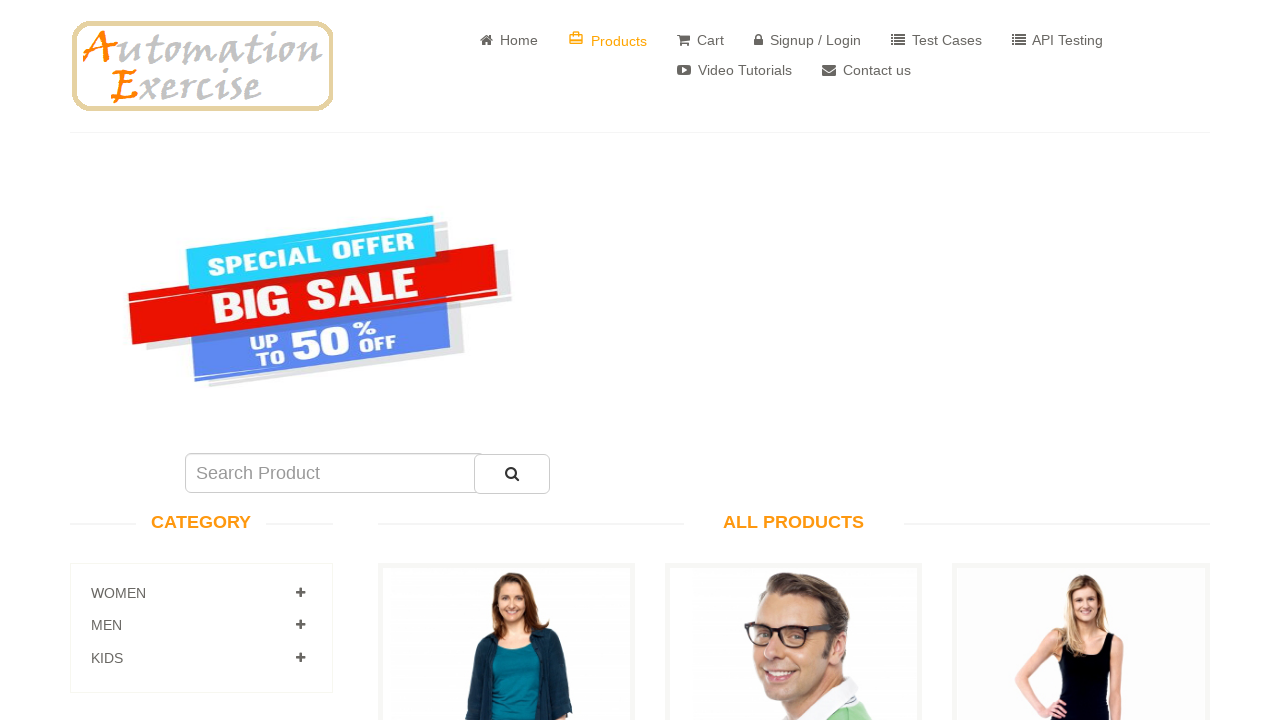

Verified special offer element is displayed
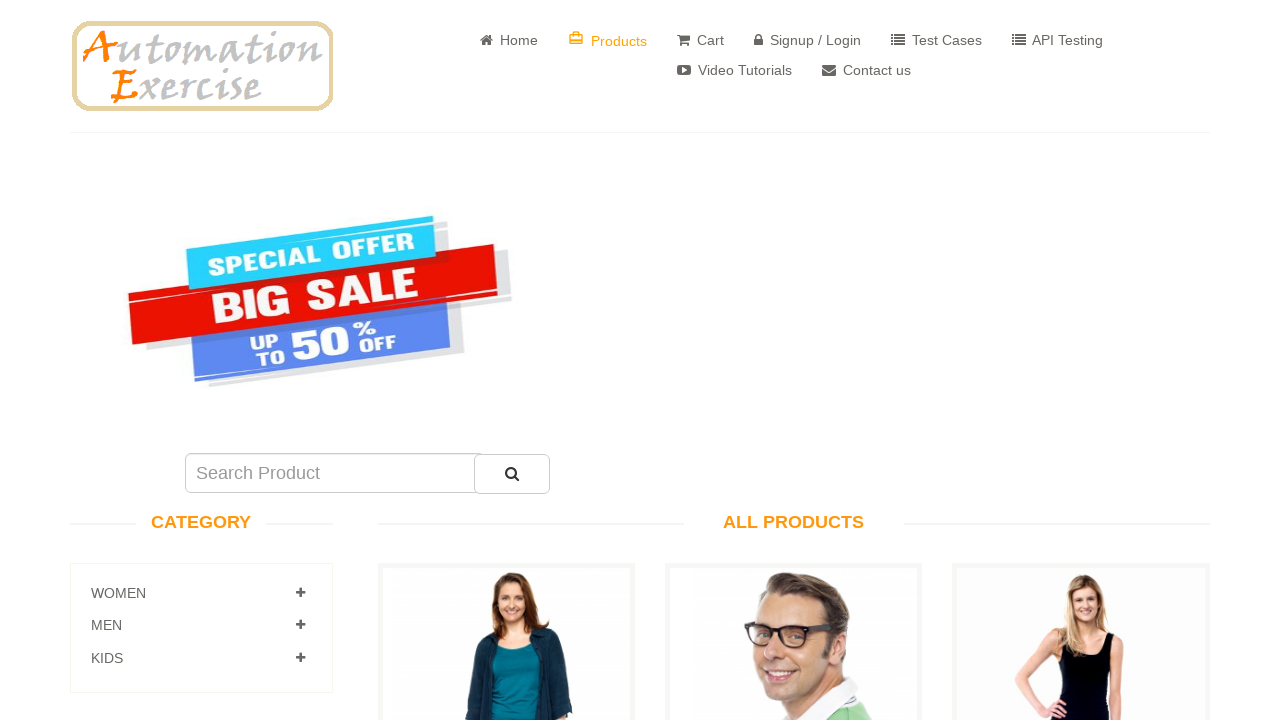

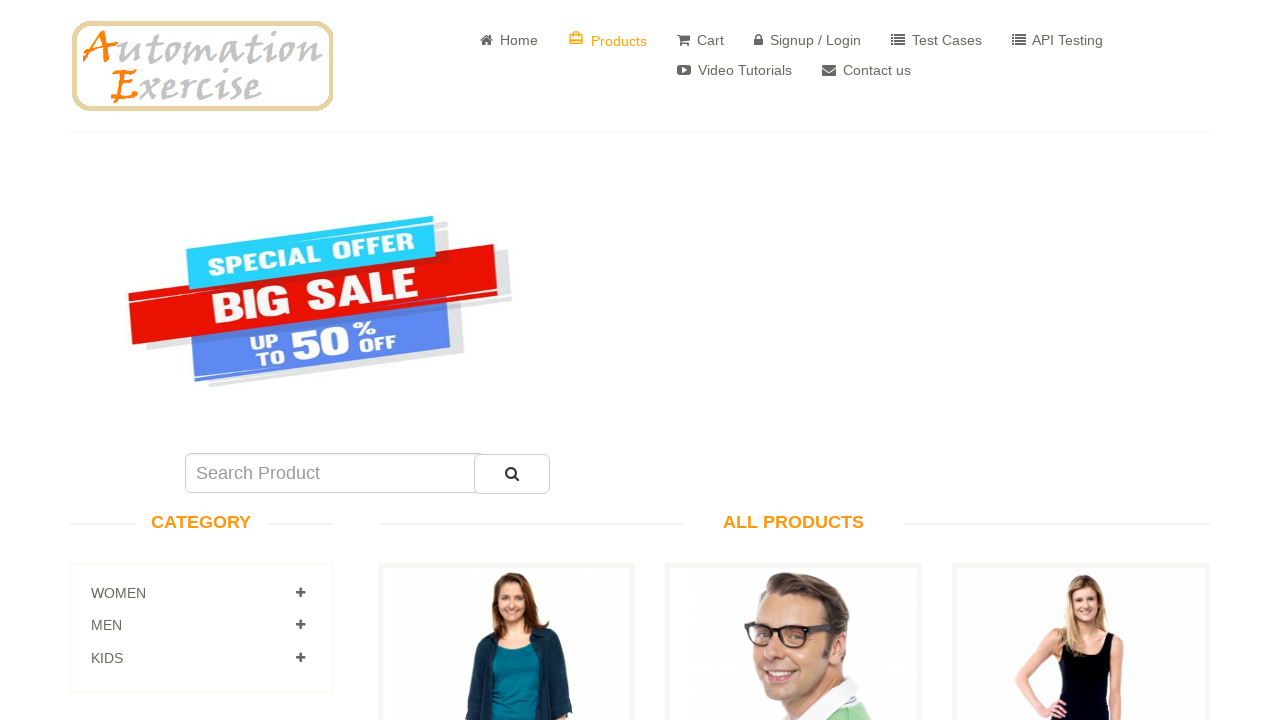